Tests un-marking todo items as complete by unchecking their checkboxes

Starting URL: https://demo.playwright.dev/todomvc

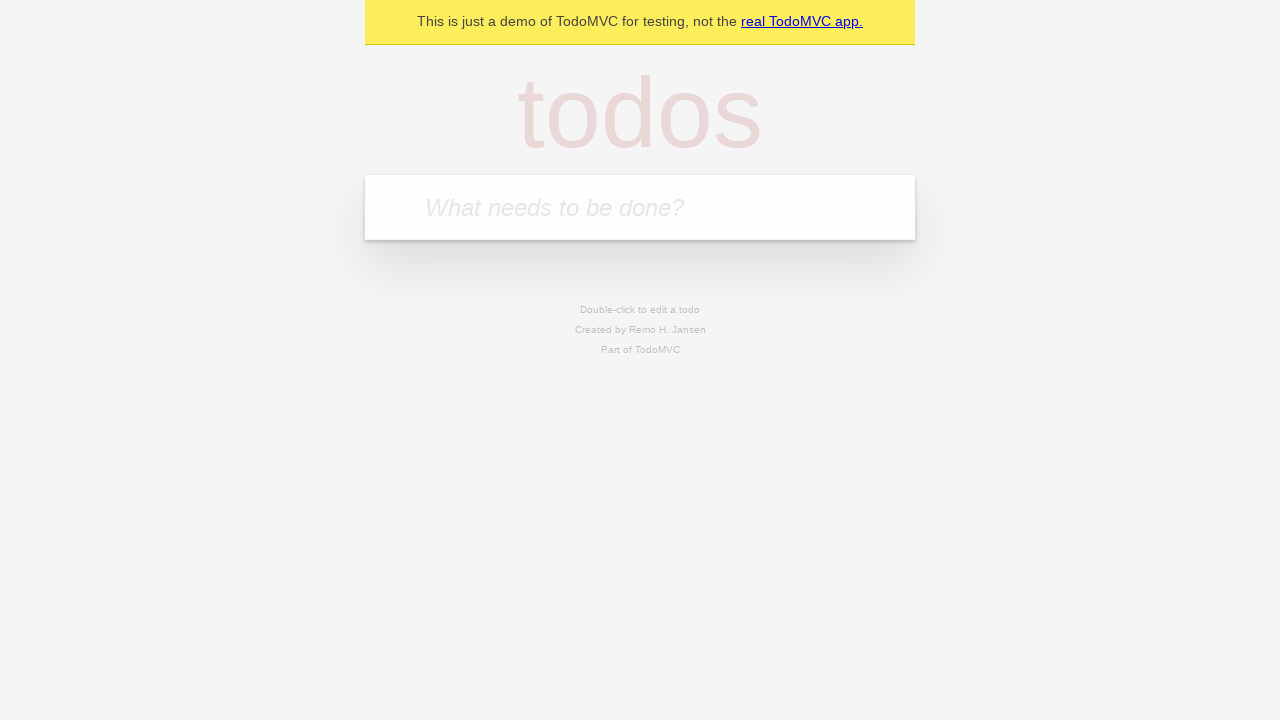

Filled todo input with 'buy some cheese' on internal:attr=[placeholder="What needs to be done?"i]
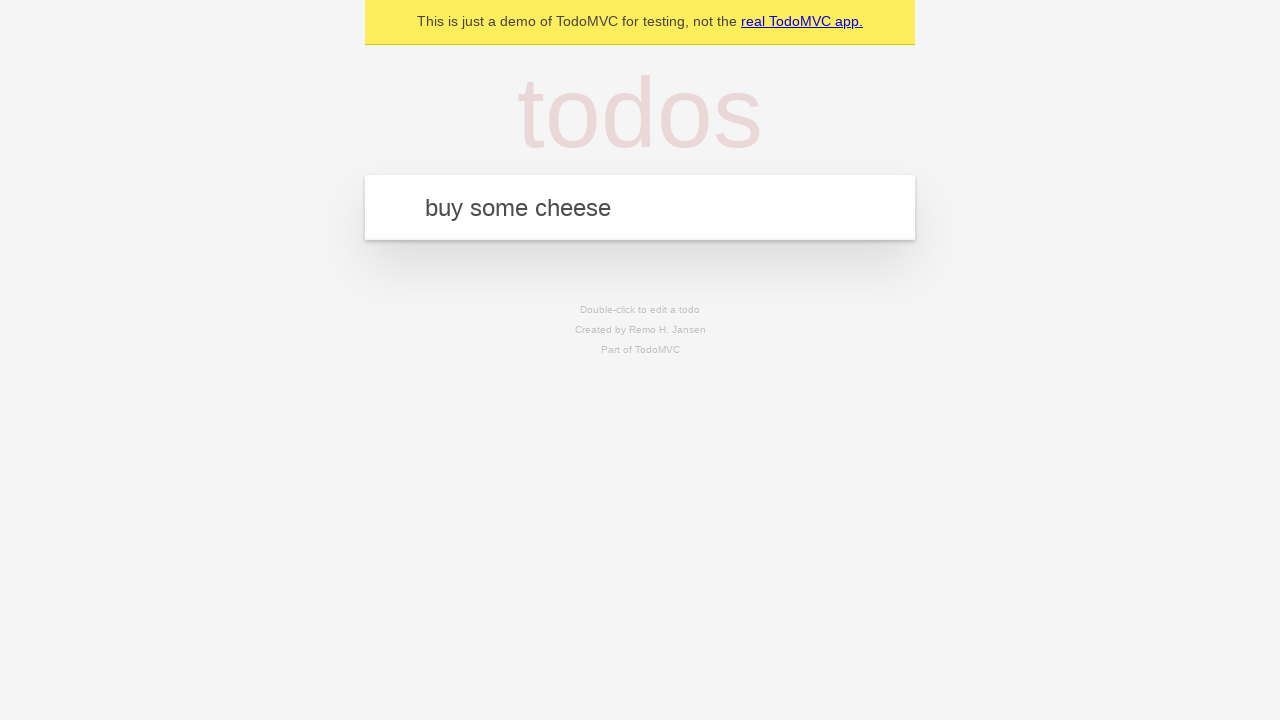

Pressed Enter to create first todo item on internal:attr=[placeholder="What needs to be done?"i]
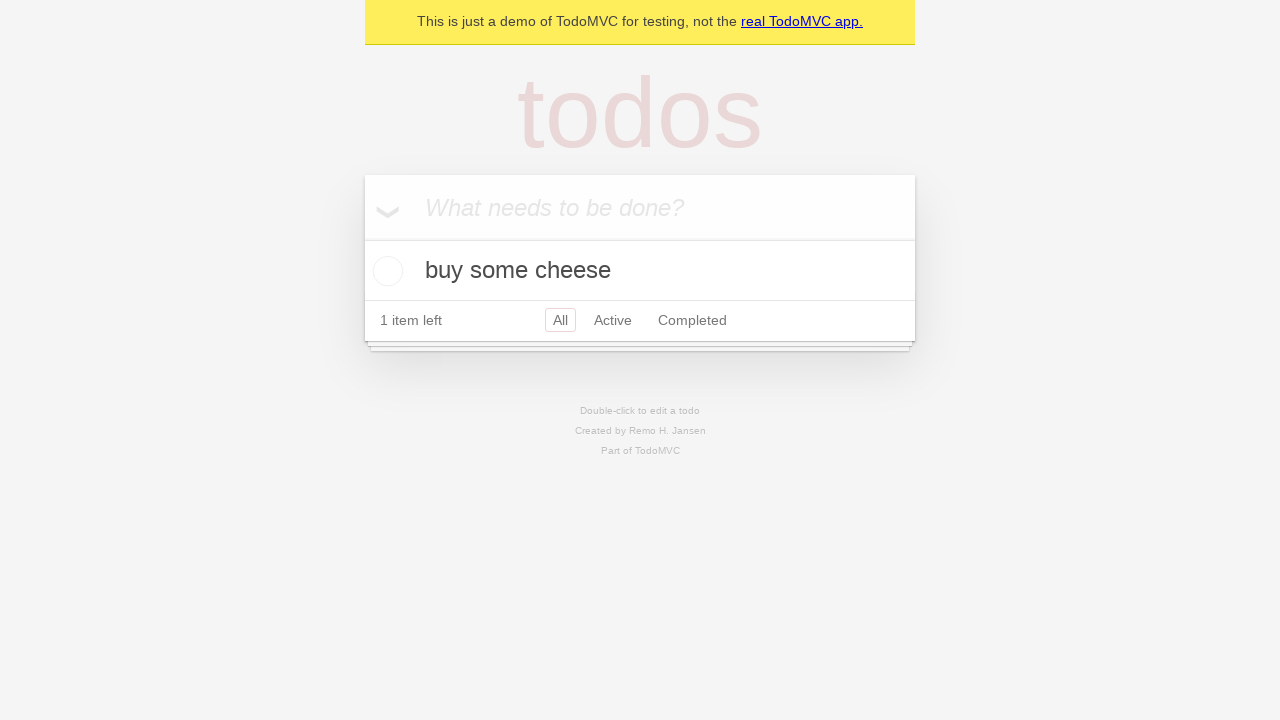

Filled todo input with 'feed the cat' on internal:attr=[placeholder="What needs to be done?"i]
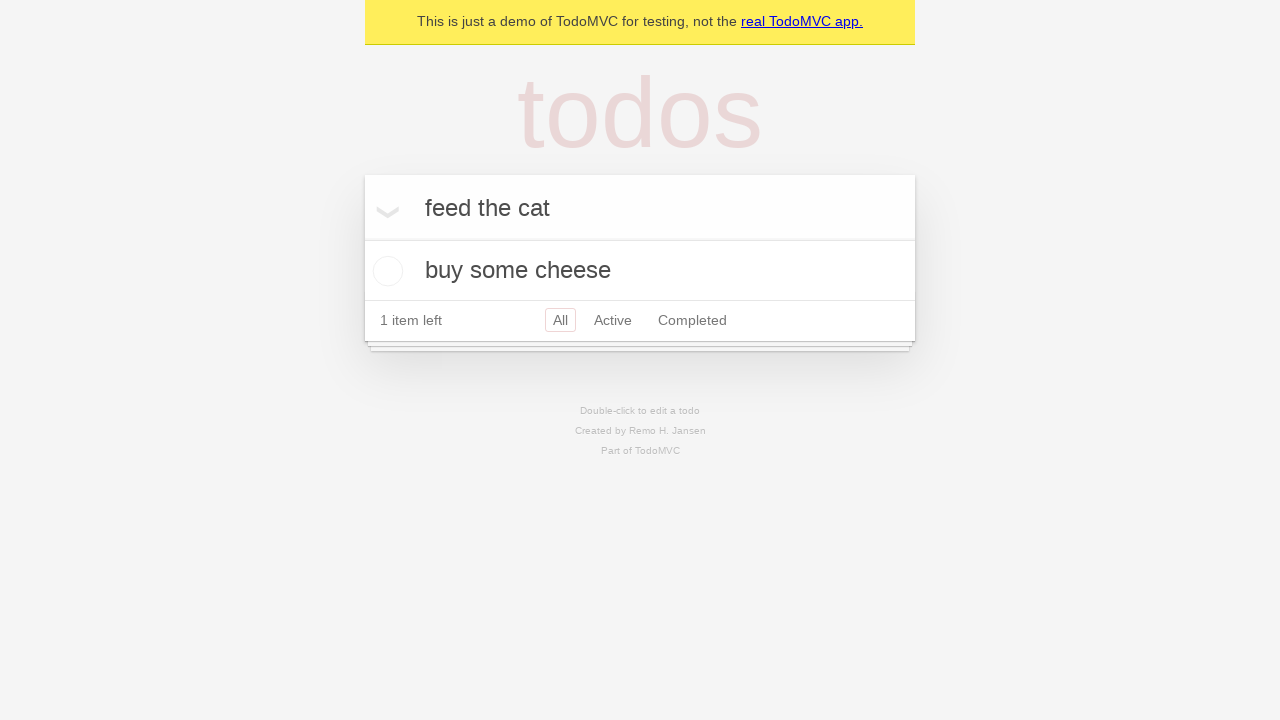

Pressed Enter to create second todo item on internal:attr=[placeholder="What needs to be done?"i]
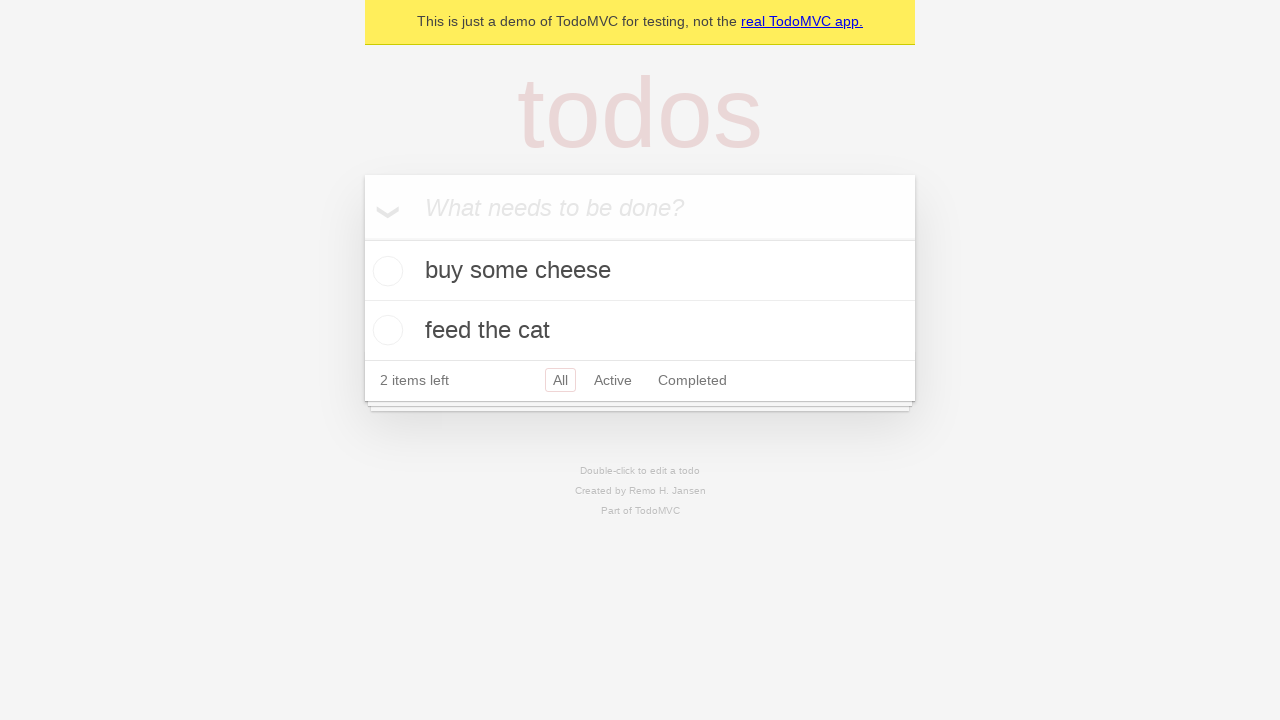

Checked first todo item to mark it as complete at (385, 271) on internal:testid=[data-testid="todo-item"s] >> nth=0 >> internal:role=checkbox
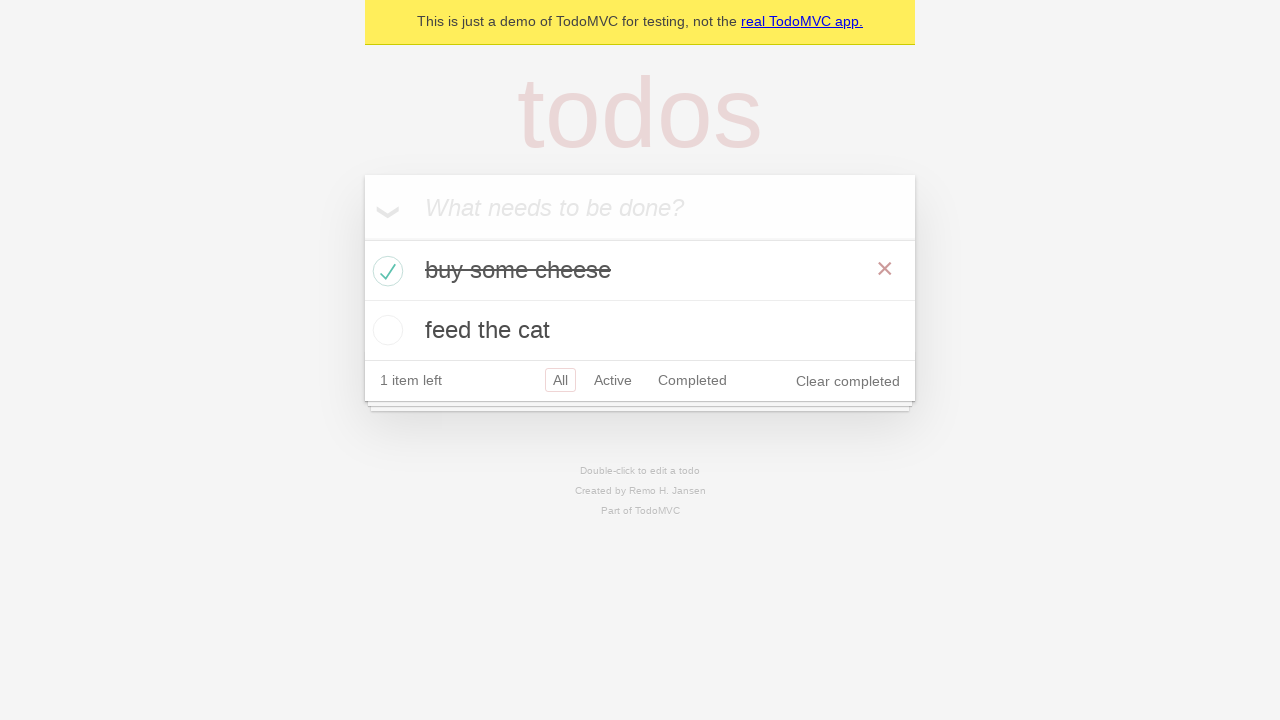

Unchecked first todo item to un-mark it as complete at (385, 271) on internal:testid=[data-testid="todo-item"s] >> nth=0 >> internal:role=checkbox
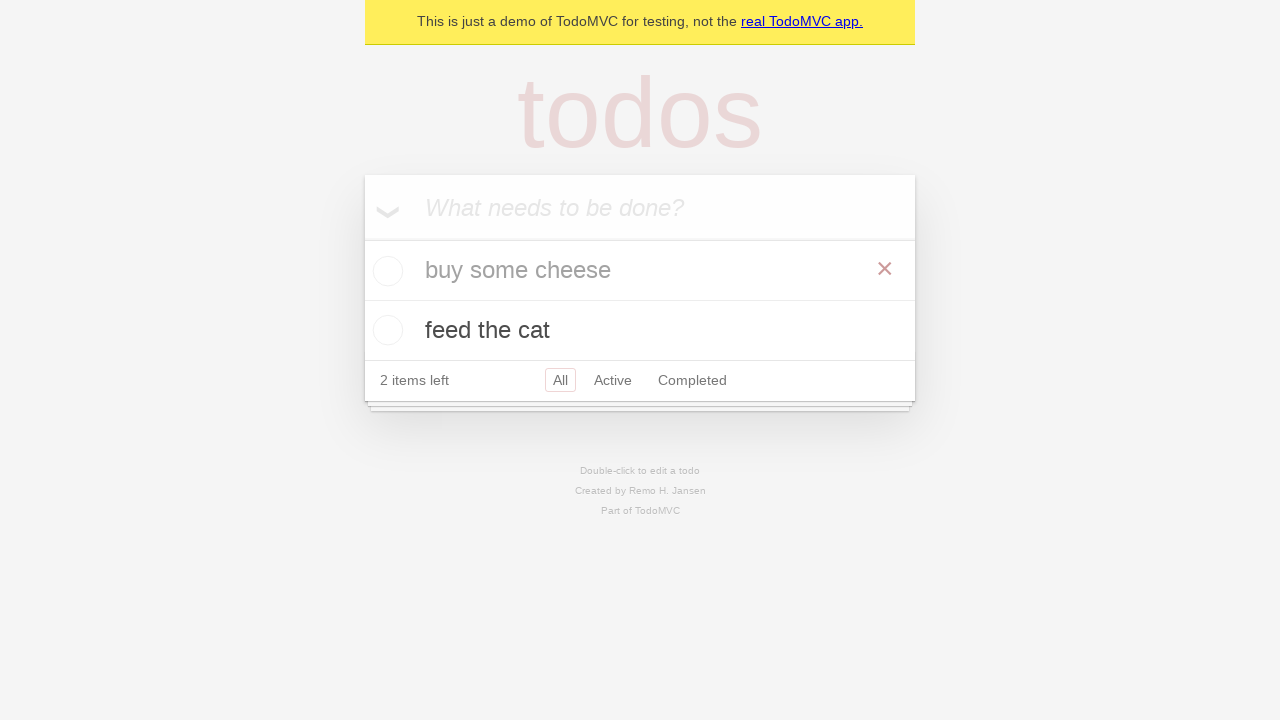

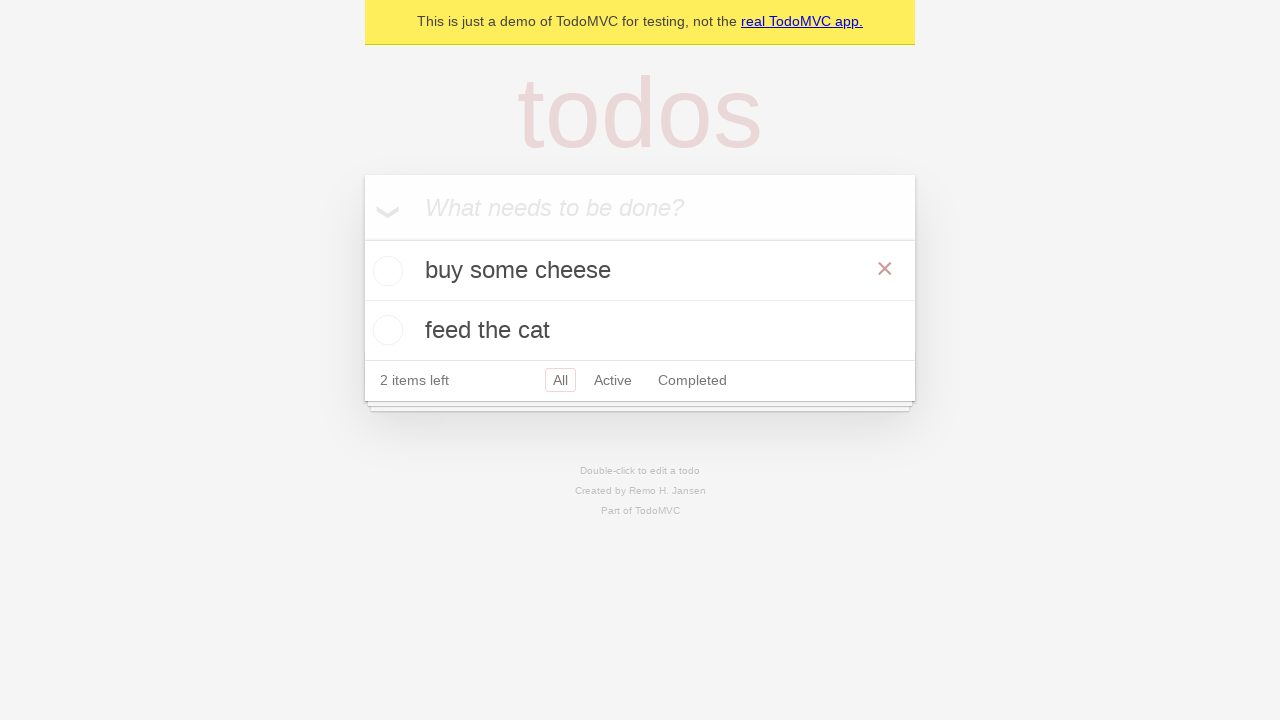